Tests that clicking Clear completed button removes completed items from the list

Starting URL: https://demo.playwright.dev/todomvc

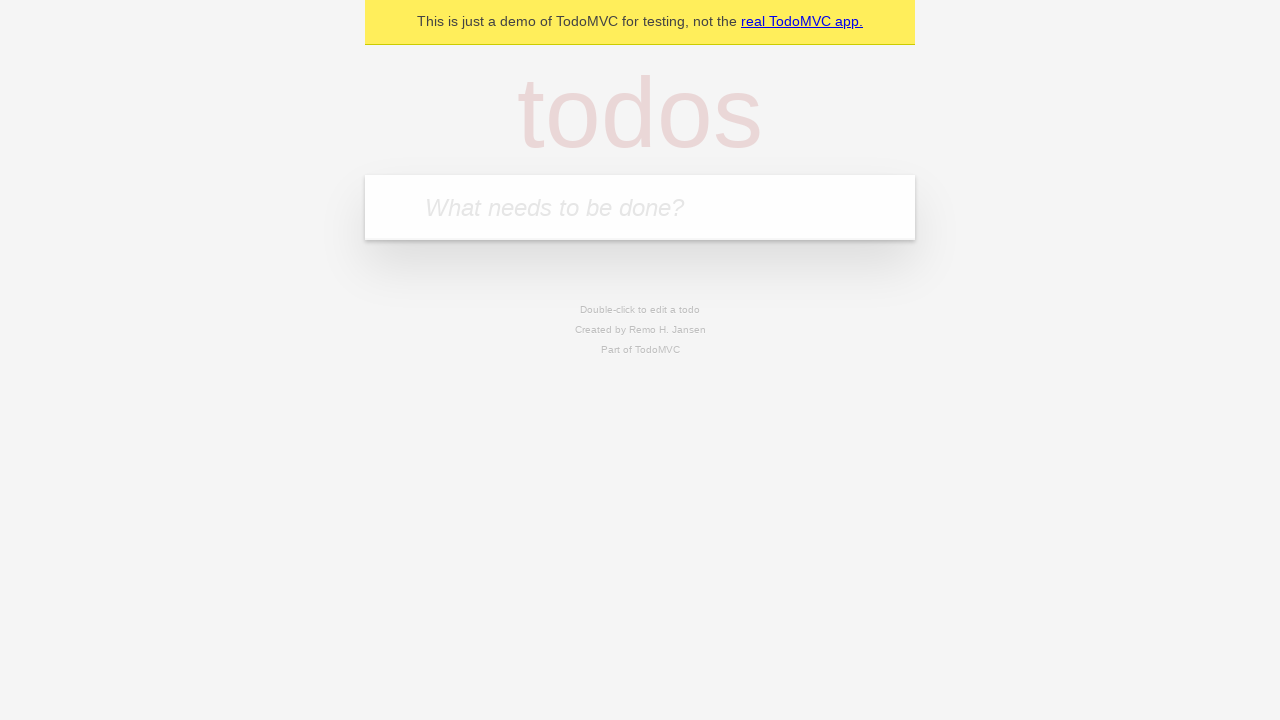

Filled todo input with 'buy some cheese' on internal:attr=[placeholder="What needs to be done?"i]
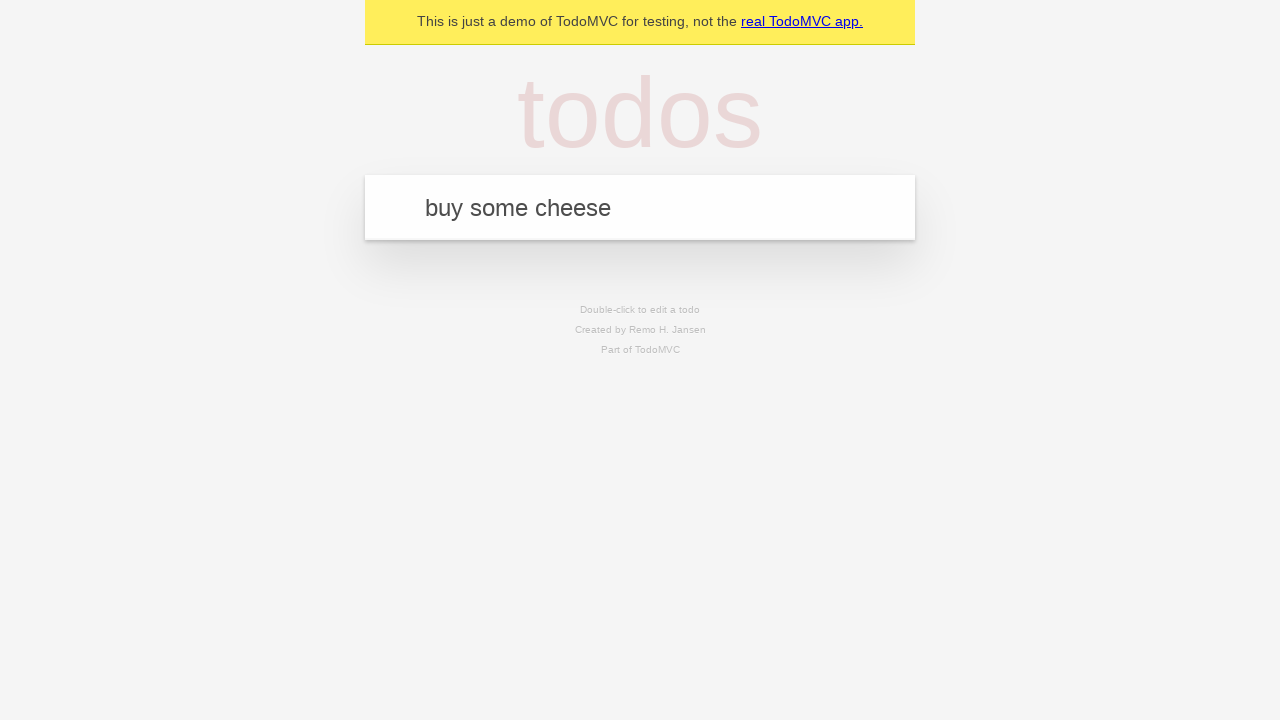

Pressed Enter to add first todo item on internal:attr=[placeholder="What needs to be done?"i]
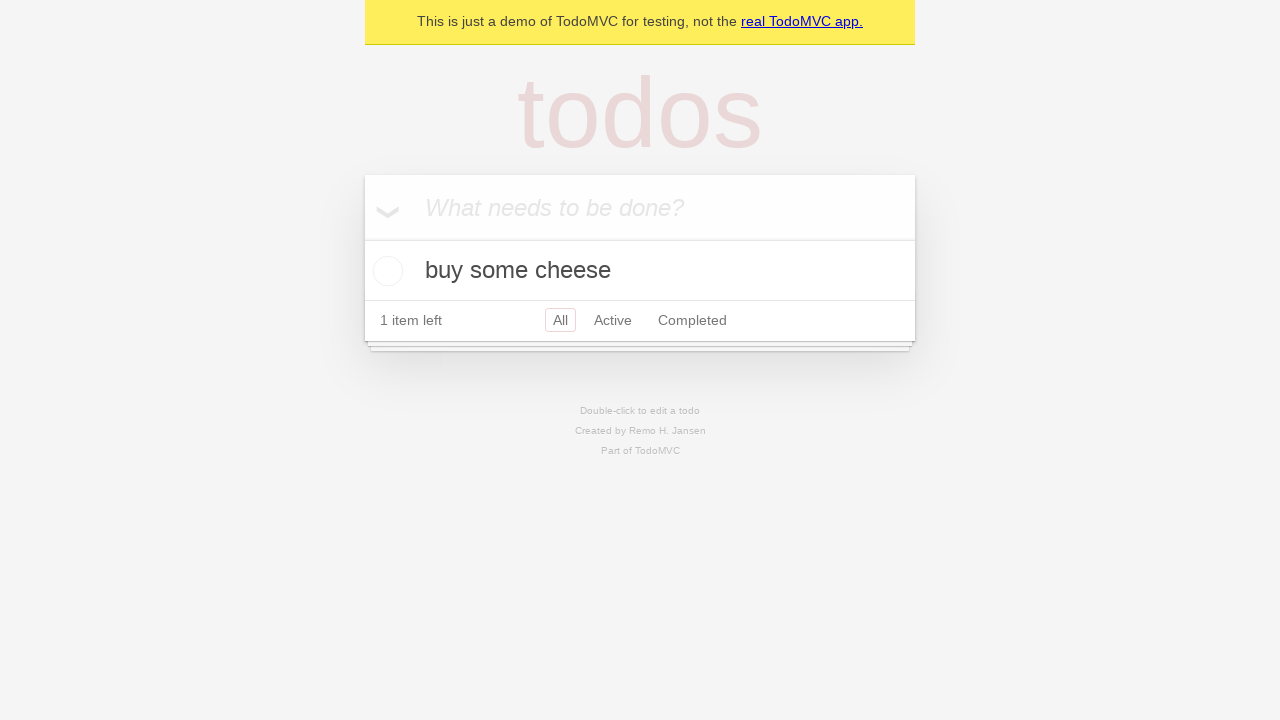

Filled todo input with 'feed the cat' on internal:attr=[placeholder="What needs to be done?"i]
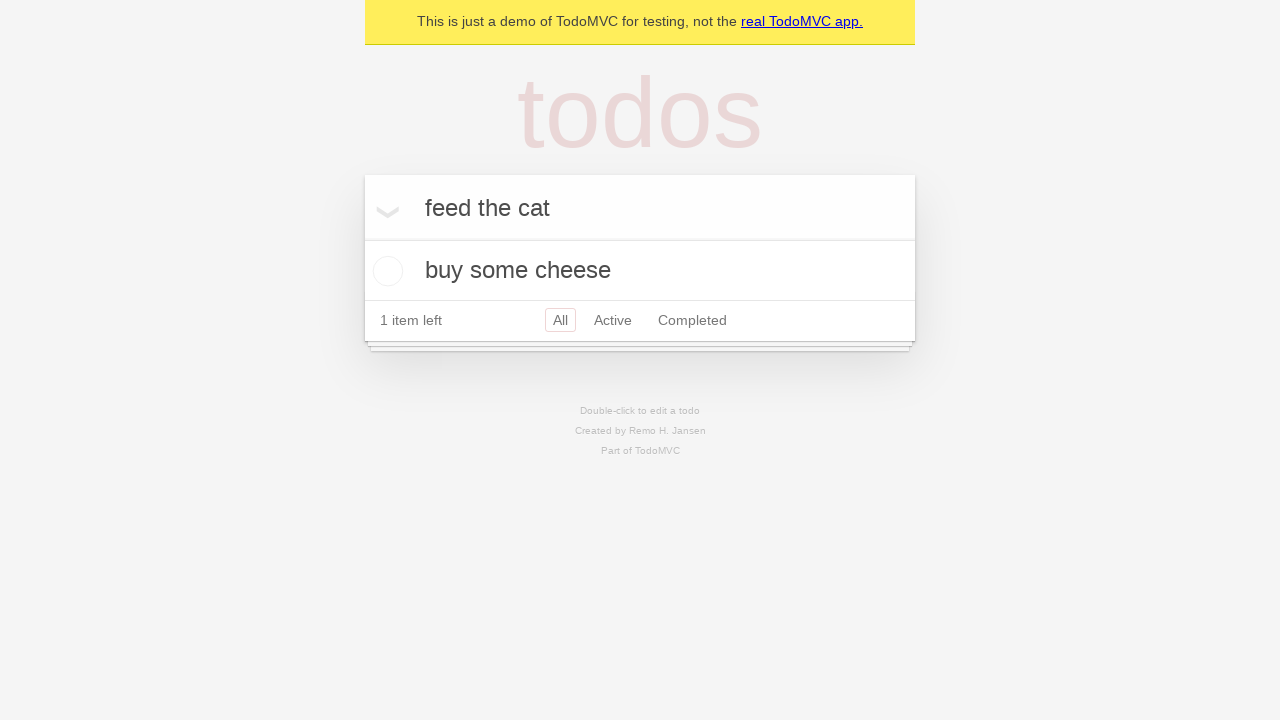

Pressed Enter to add second todo item on internal:attr=[placeholder="What needs to be done?"i]
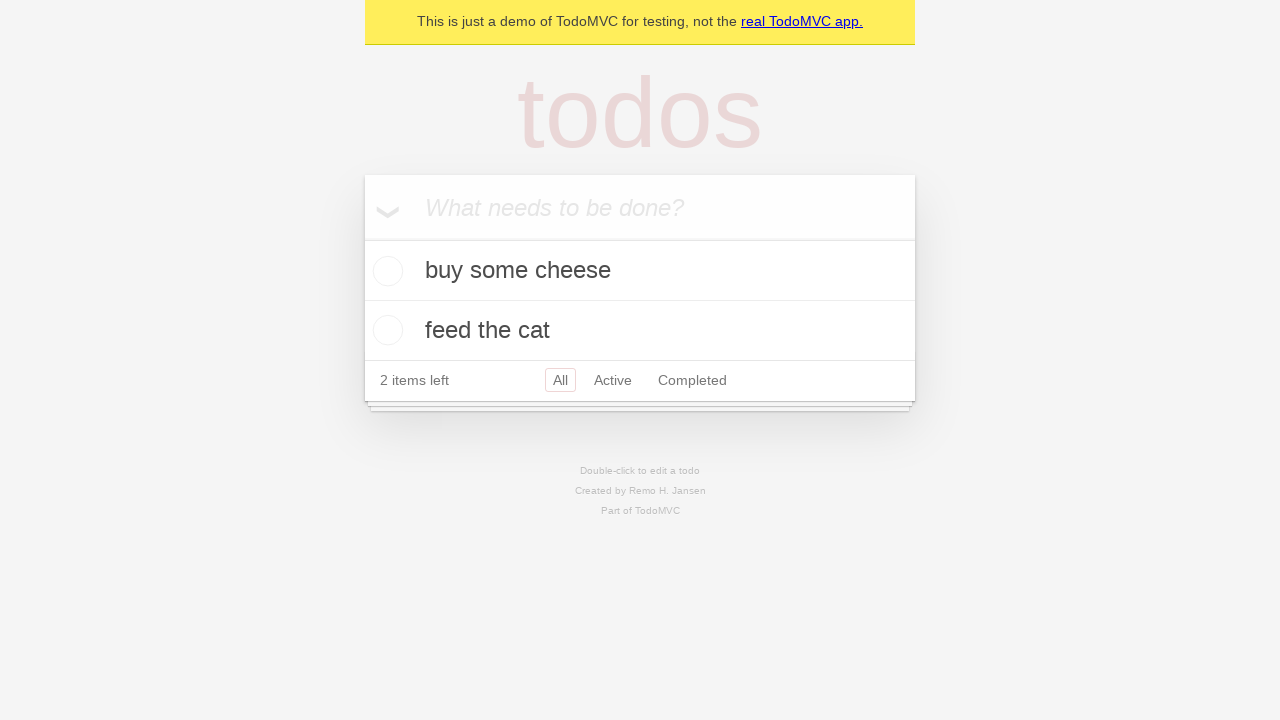

Filled todo input with 'book a doctors appointment' on internal:attr=[placeholder="What needs to be done?"i]
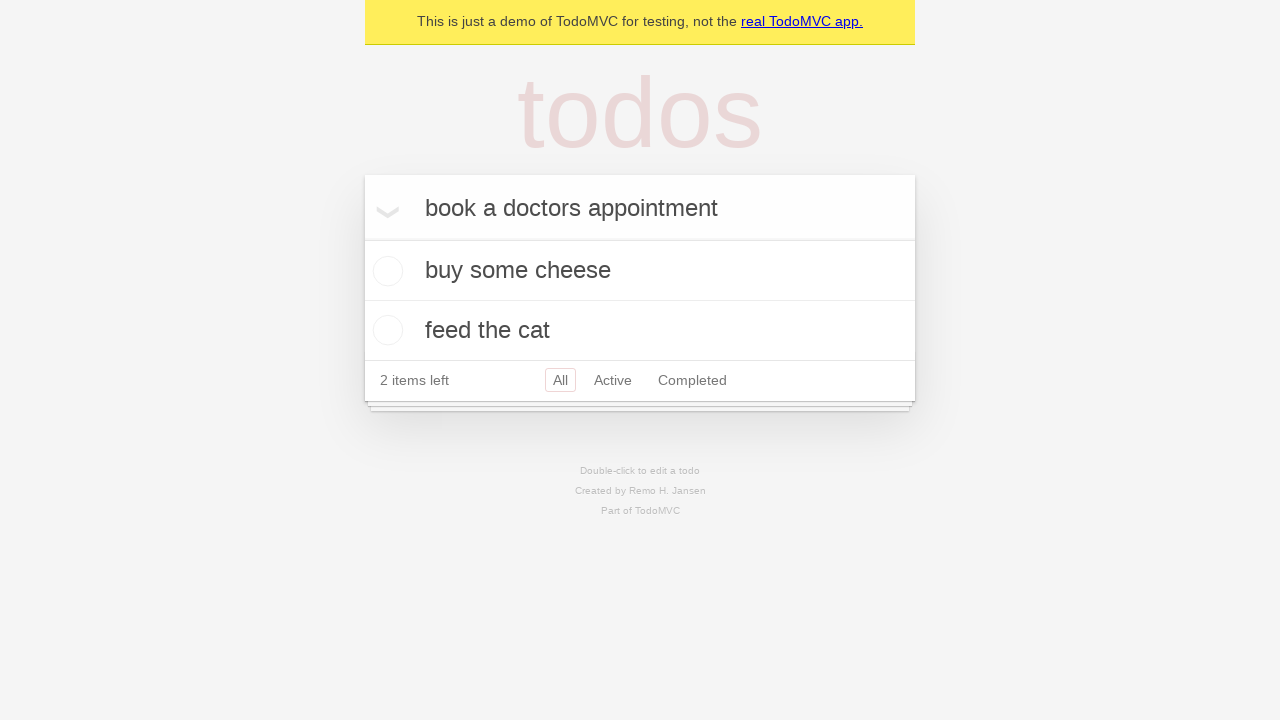

Pressed Enter to add third todo item on internal:attr=[placeholder="What needs to be done?"i]
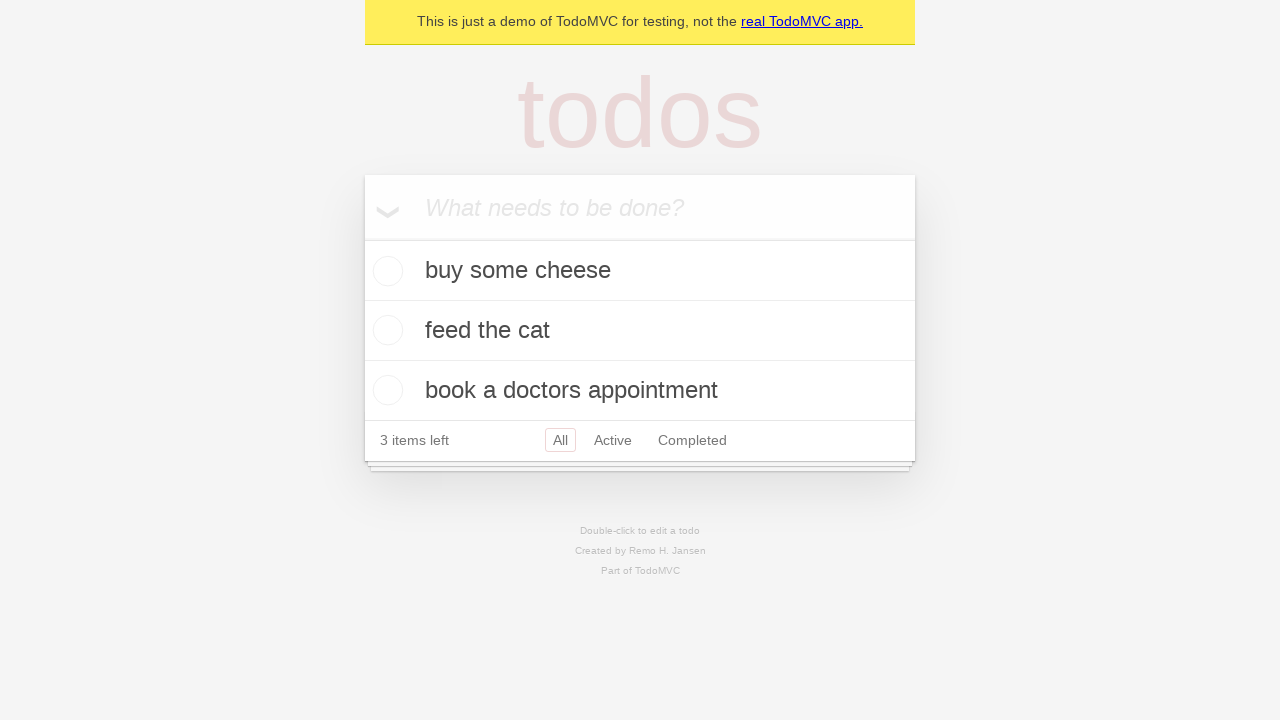

Checked the checkbox for the second todo item 'feed the cat' at (385, 330) on internal:testid=[data-testid="todo-item"s] >> nth=1 >> internal:role=checkbox
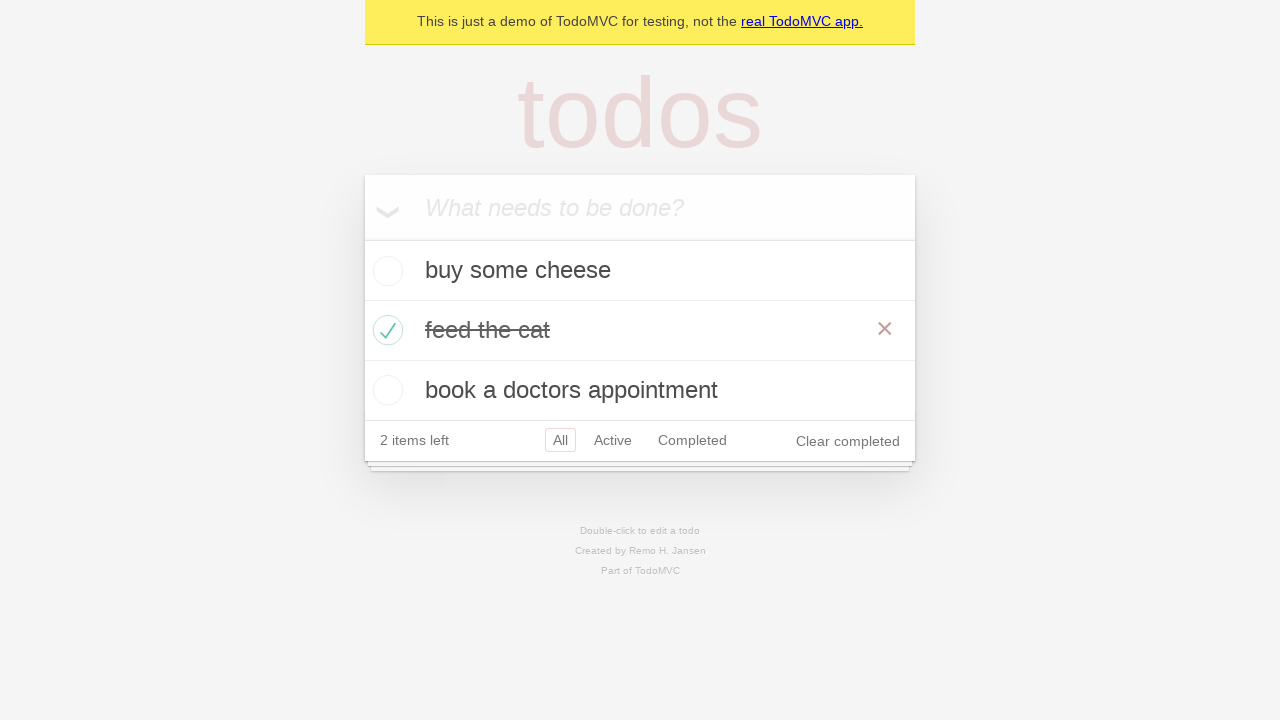

Clicked Clear completed button to remove completed items at (848, 441) on internal:role=button[name="Clear completed"i]
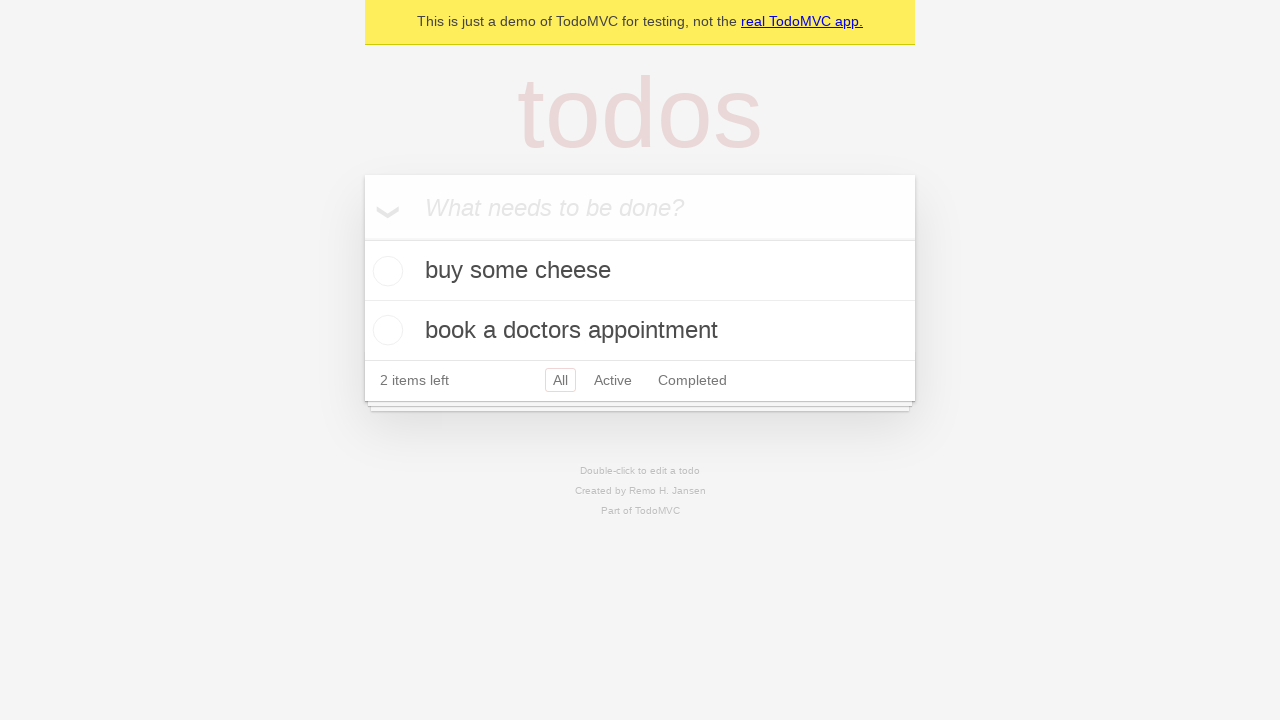

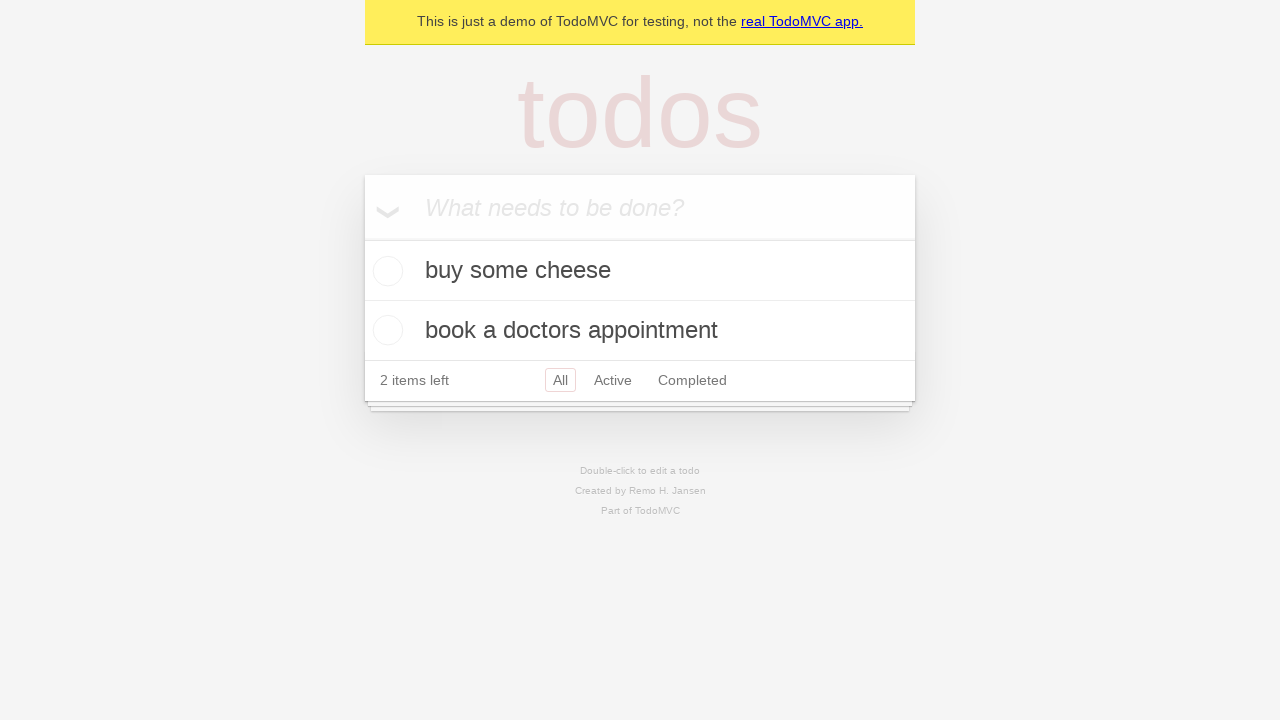